Tests that clear completed button is hidden when no items are completed

Starting URL: https://demo.playwright.dev/todomvc

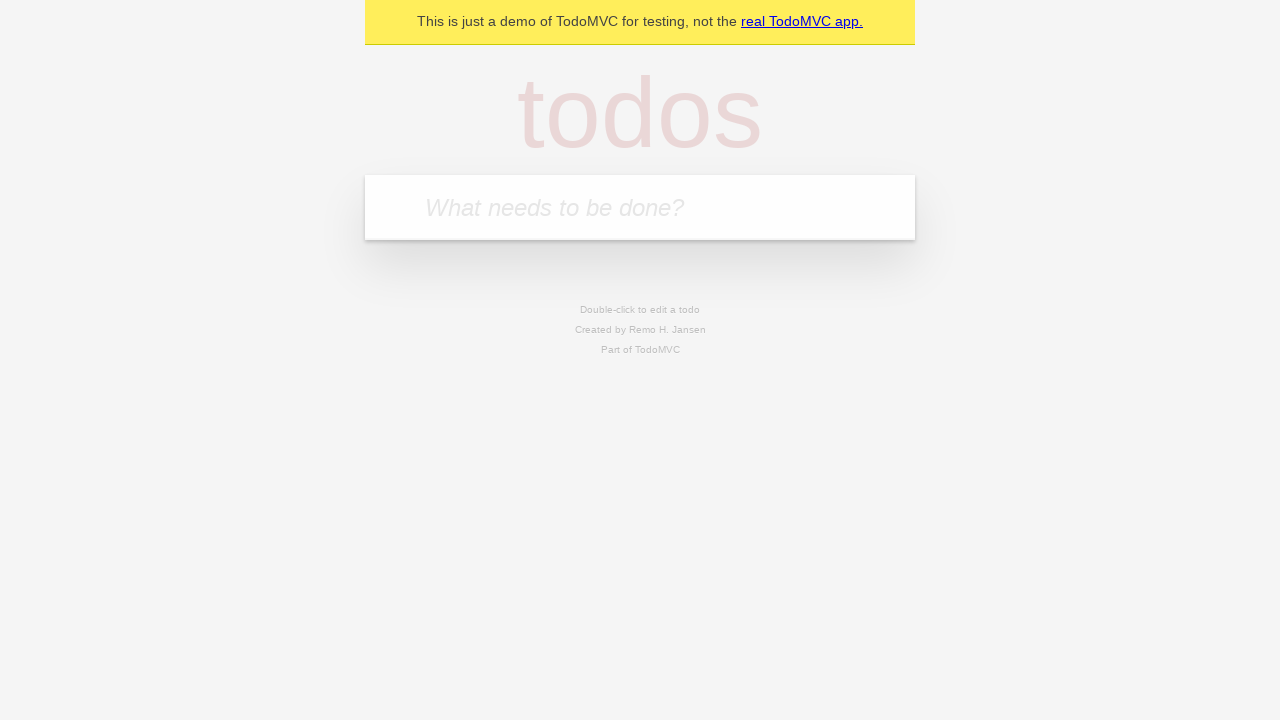

Filled first todo input with 'buy some cheese' on .new-todo
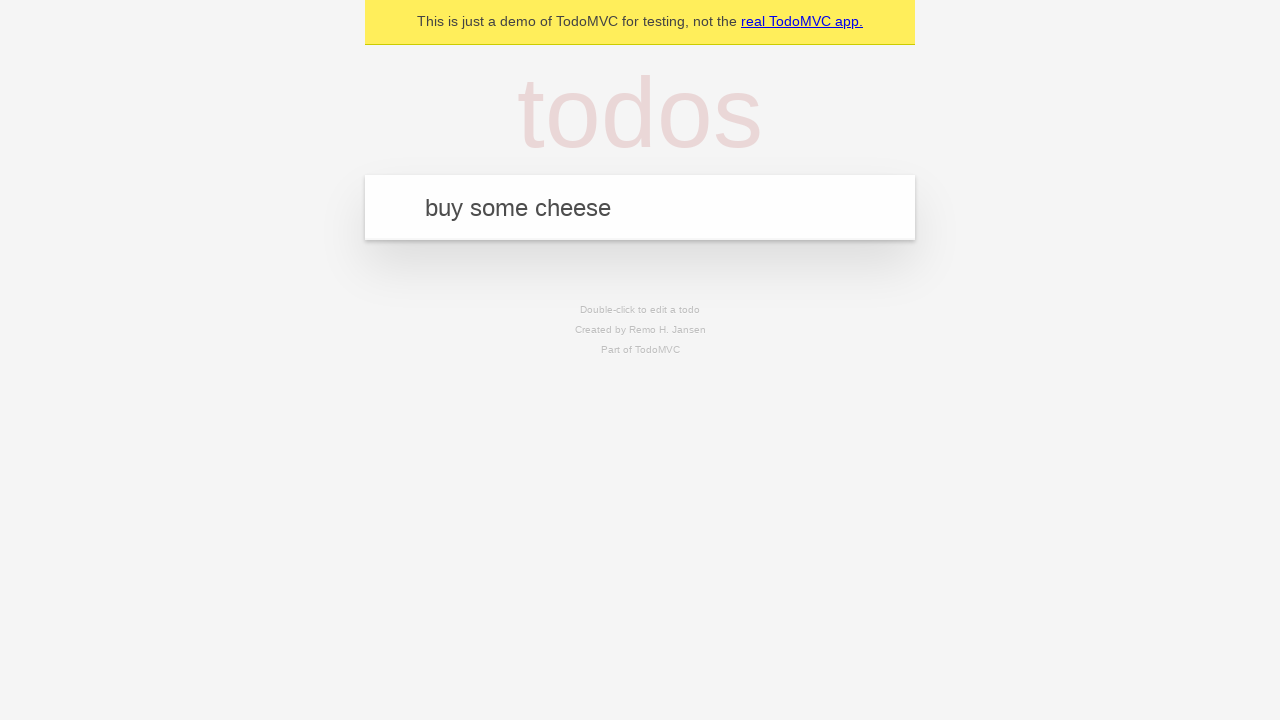

Pressed Enter to add first todo on .new-todo
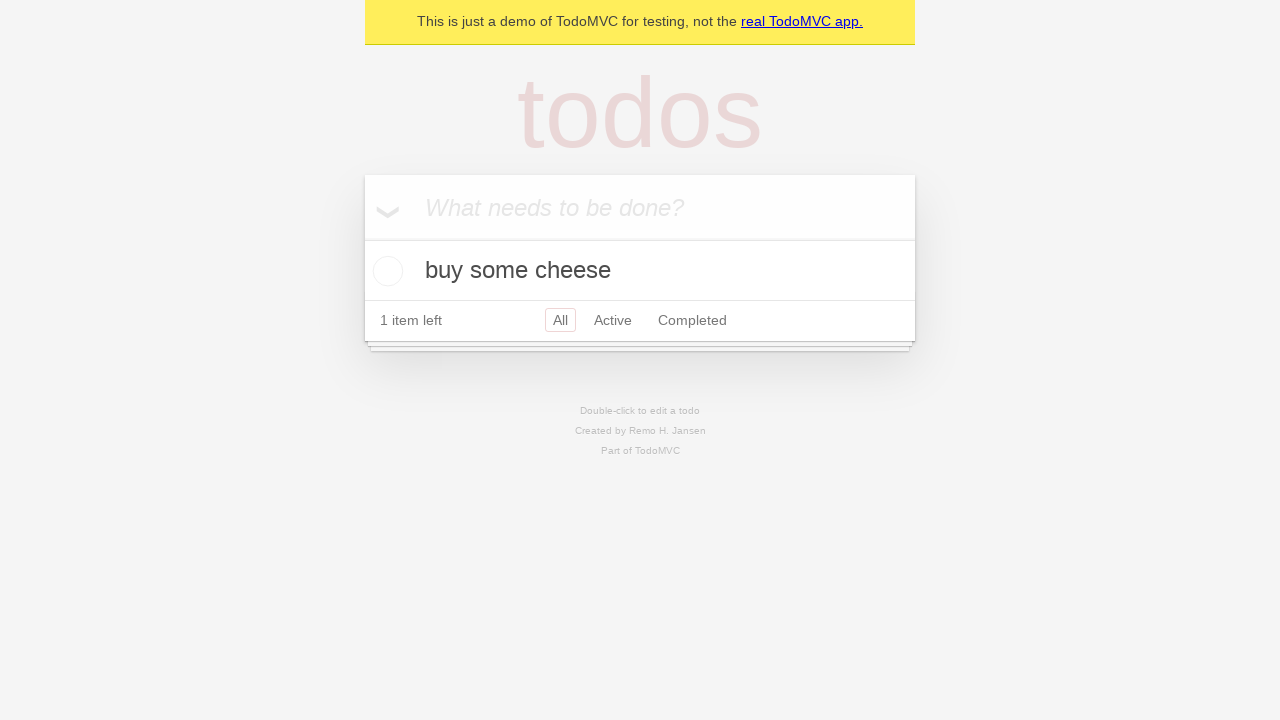

Filled second todo input with 'feed the cat' on .new-todo
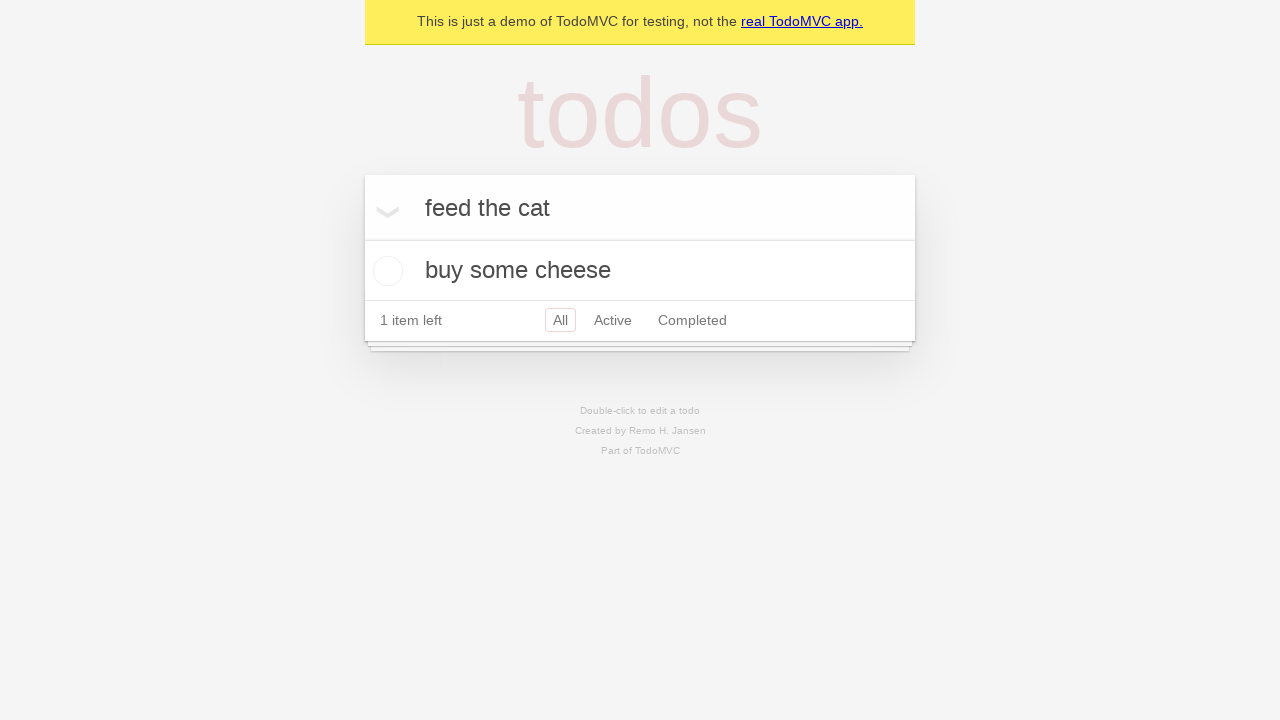

Pressed Enter to add second todo on .new-todo
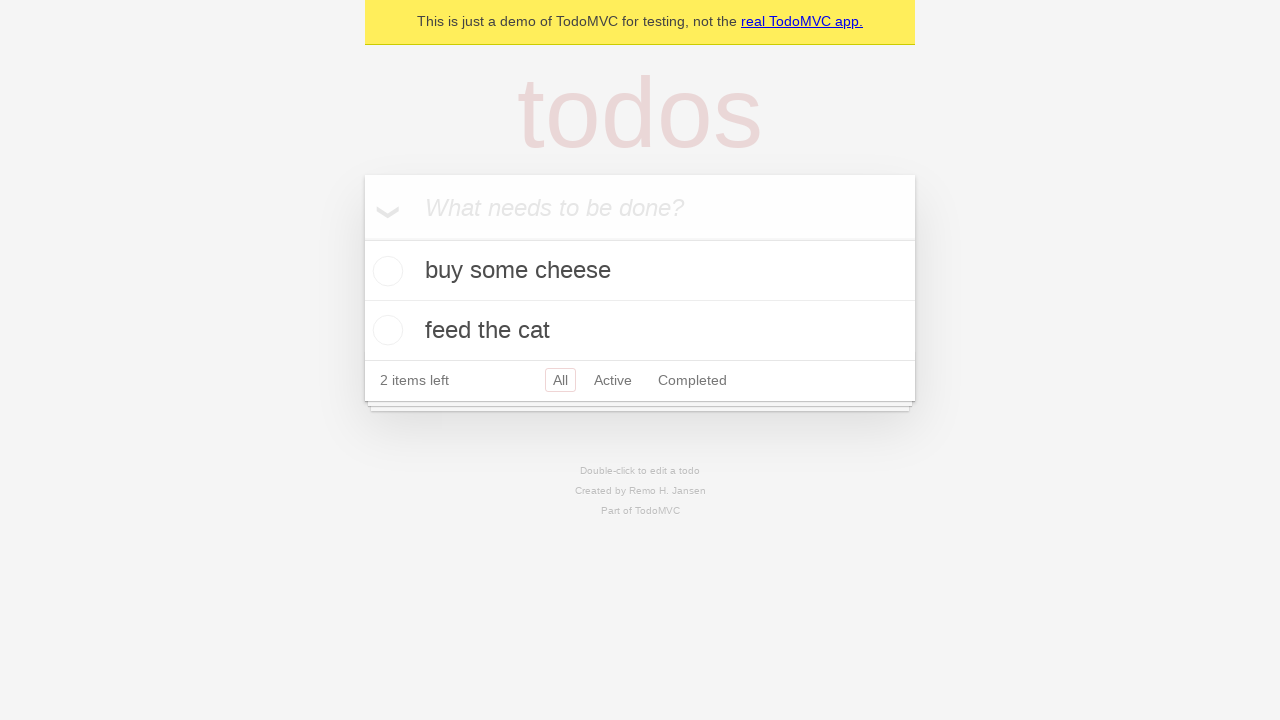

Filled third todo input with 'book a doctors appointment' on .new-todo
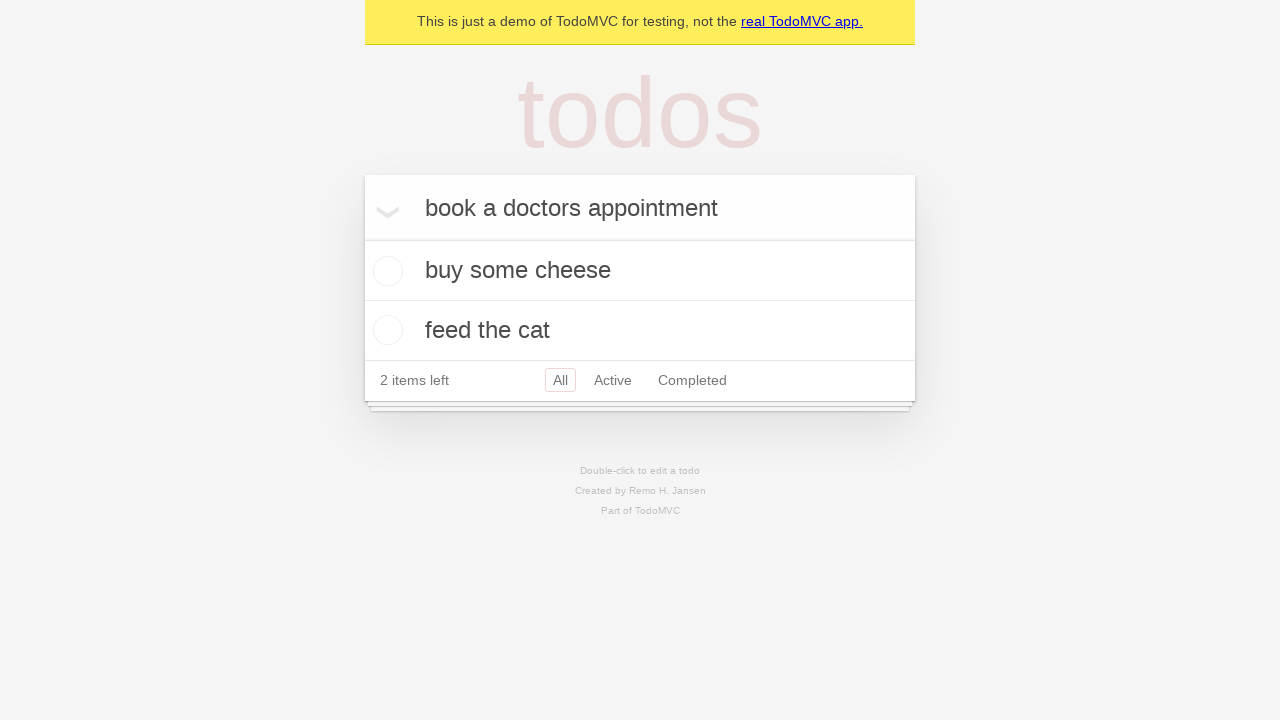

Pressed Enter to add third todo on .new-todo
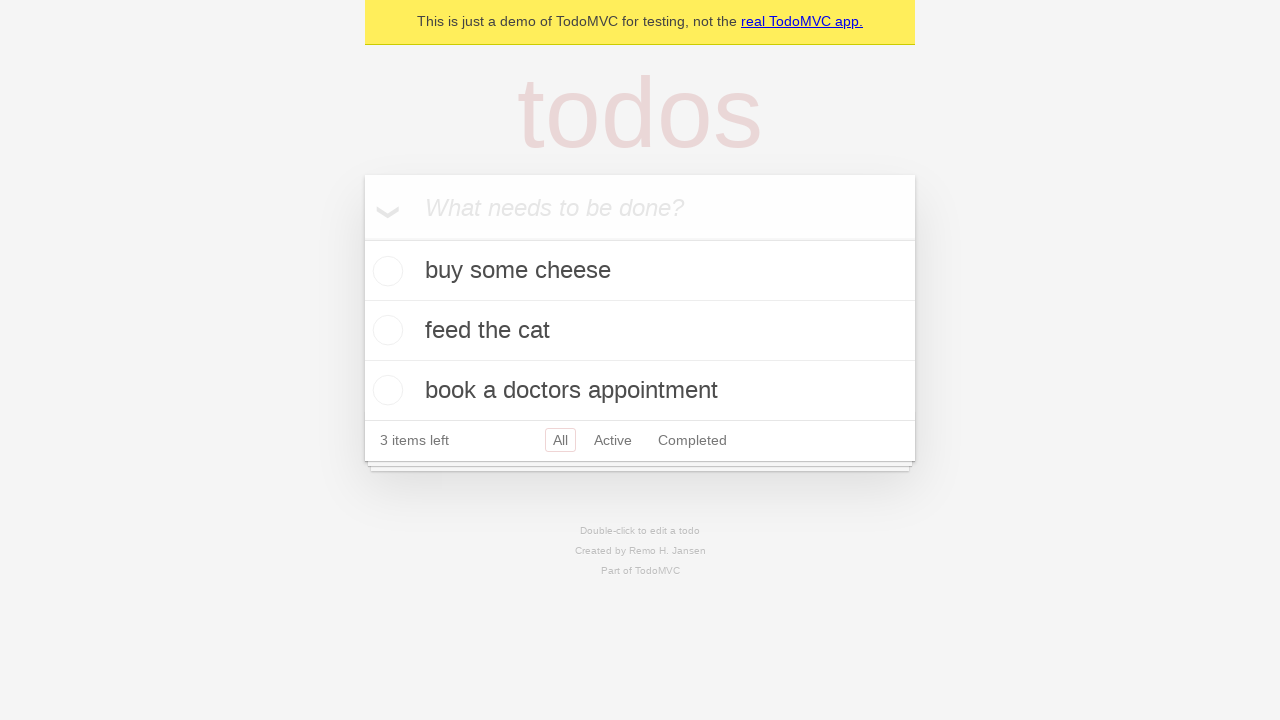

Checked the first todo as completed at (385, 271) on .todo-list li .toggle >> nth=0
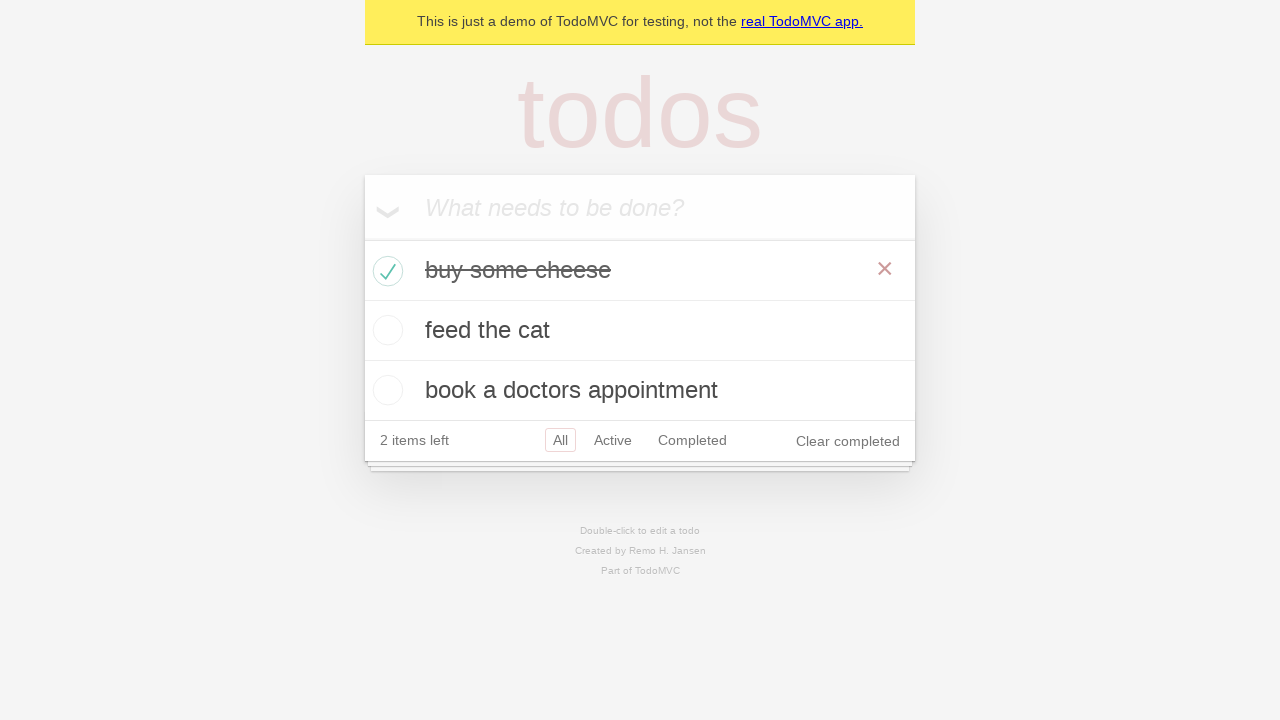

Clicked 'Clear completed' button to remove completed todo at (848, 441) on .clear-completed
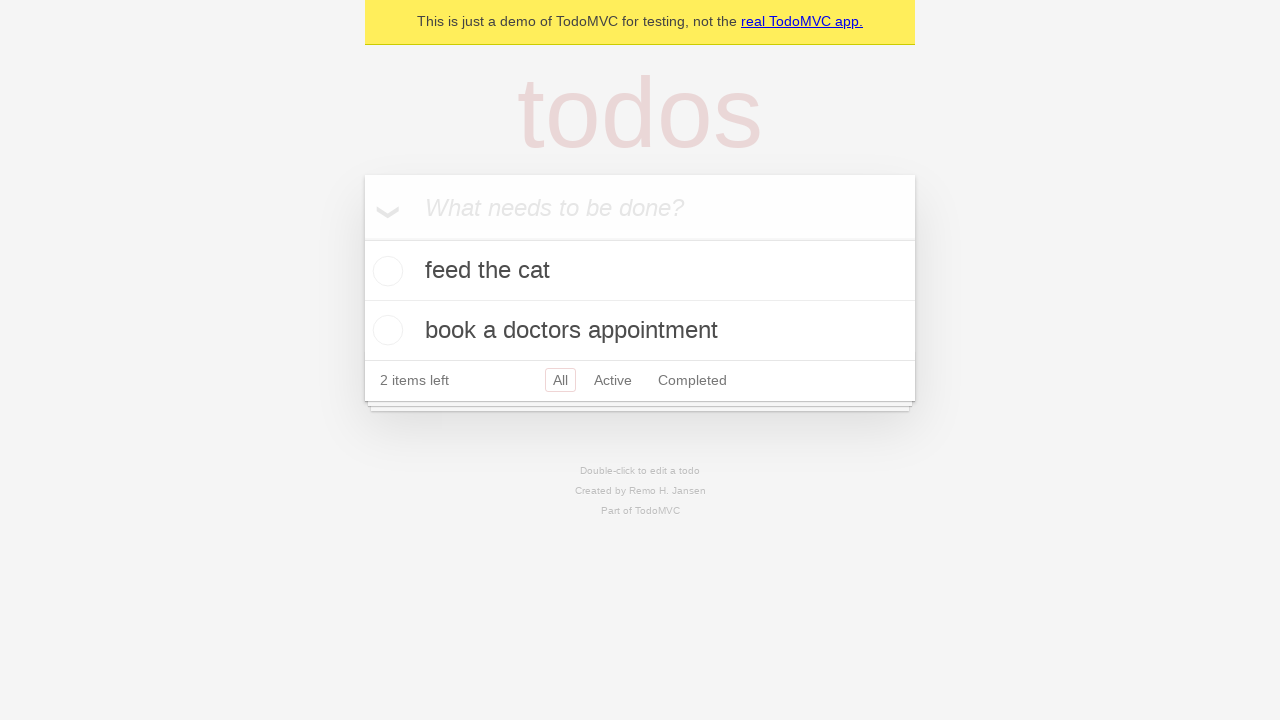

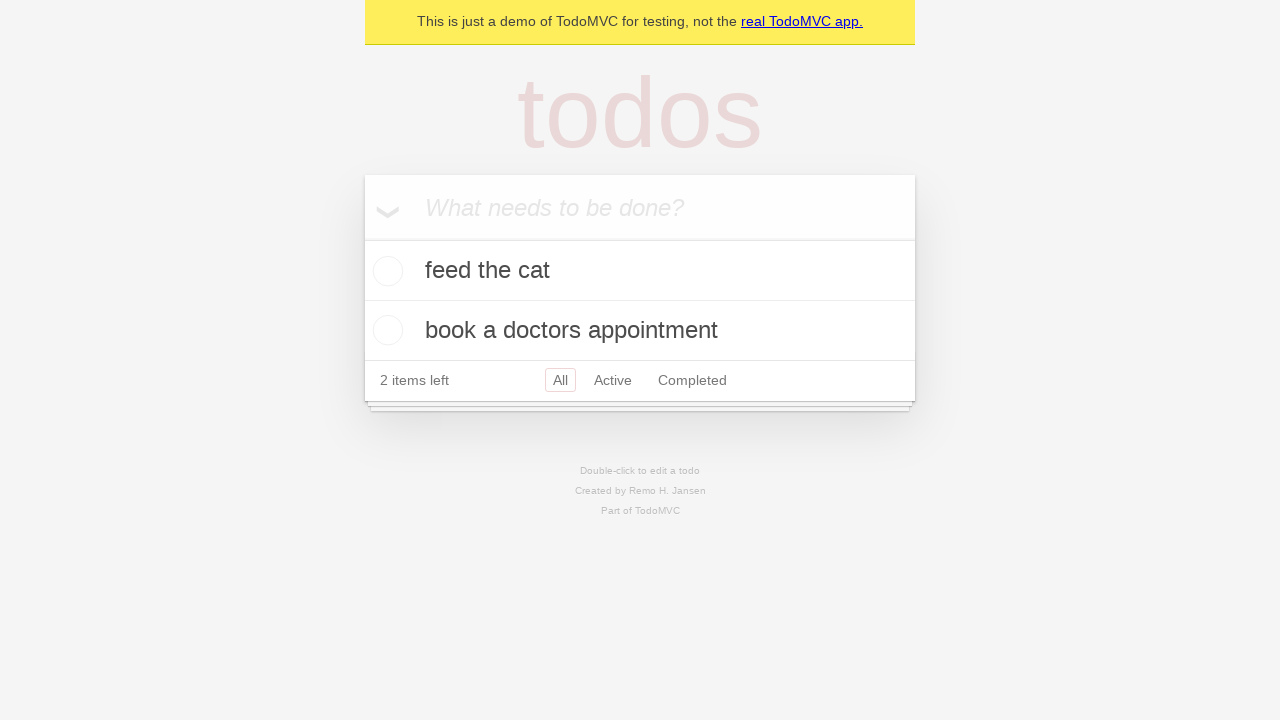